Tests JavaScript alert handling by triggering a confirmation dialog and dismissing it using the cancel button

Starting URL: https://the-internet.herokuapp.com/javascript_alerts

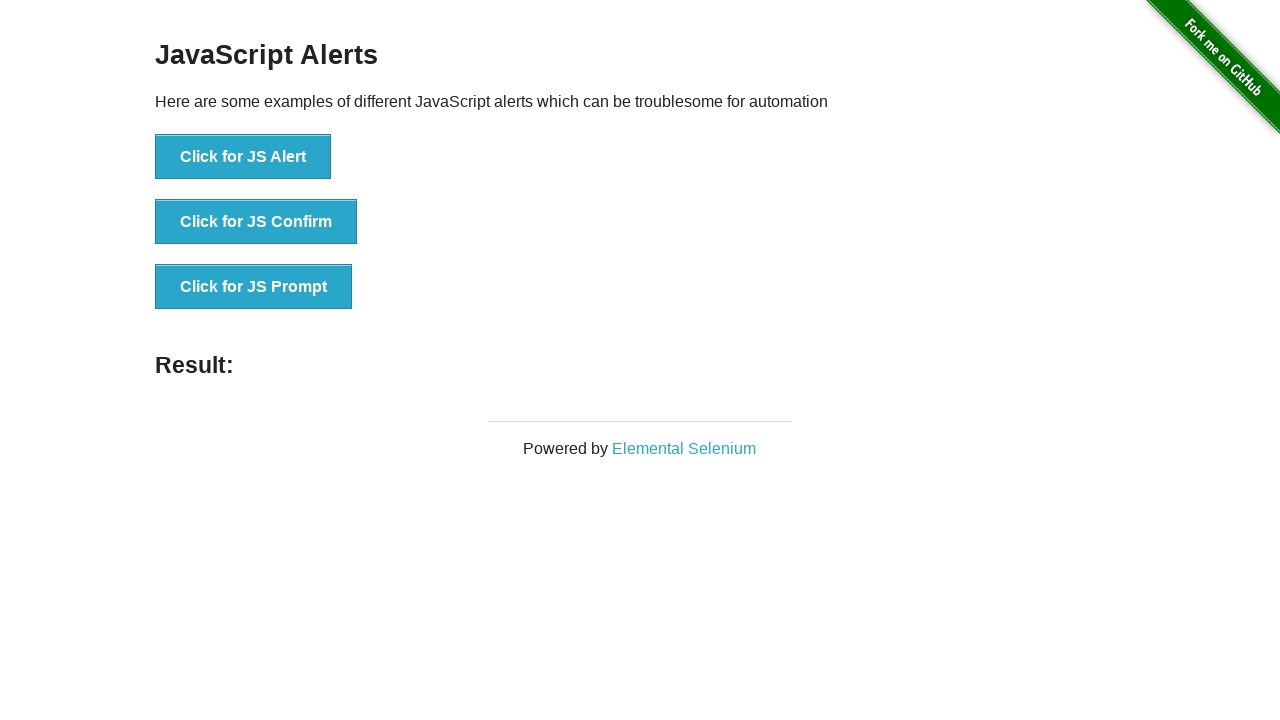

Clicked button to trigger JS Confirm dialog at (256, 222) on xpath=//button[text()='Click for JS Confirm']
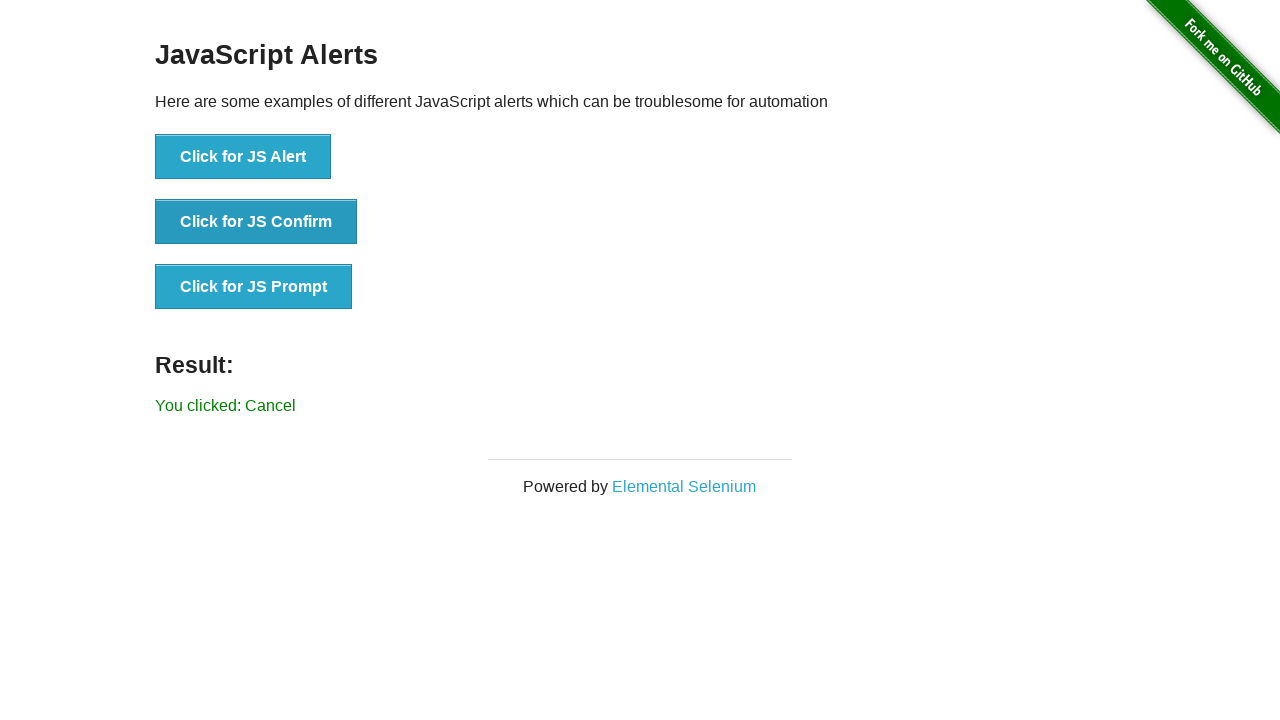

Set up dialog handler to dismiss confirmation dialogs
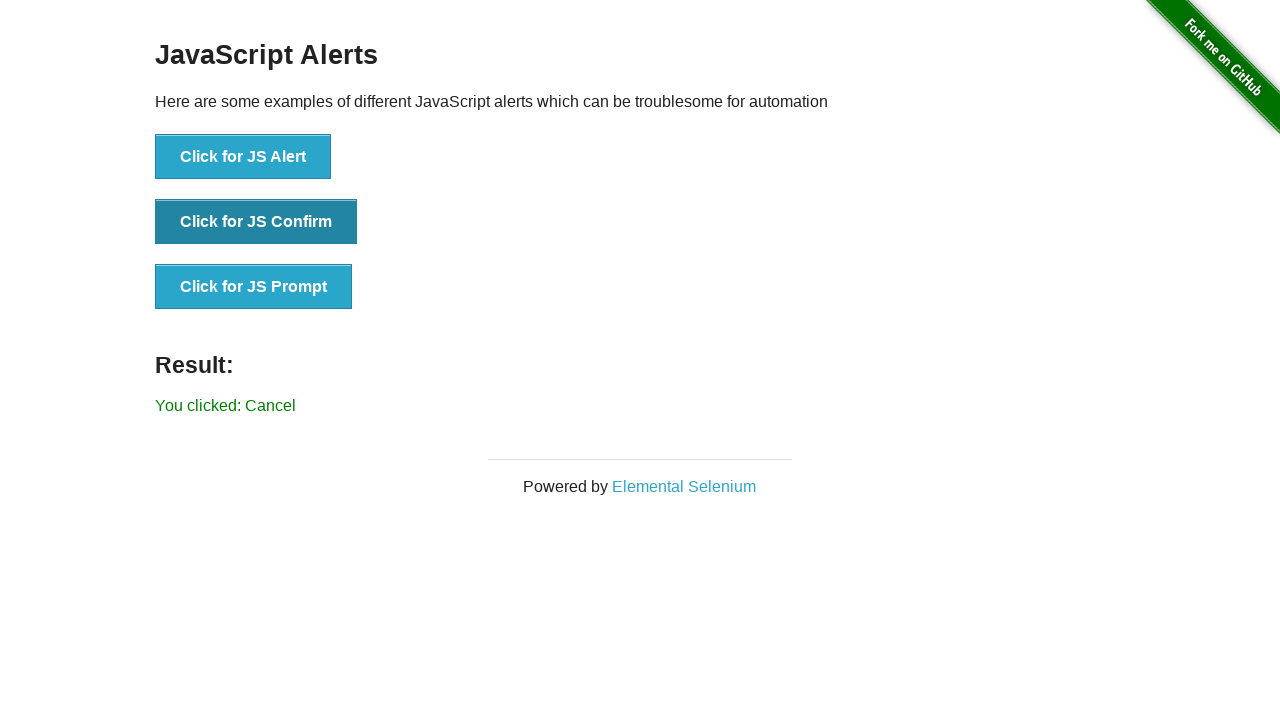

Re-clicked button to trigger JS Confirm dialog with handler active at (256, 222) on xpath=//button[text()='Click for JS Confirm']
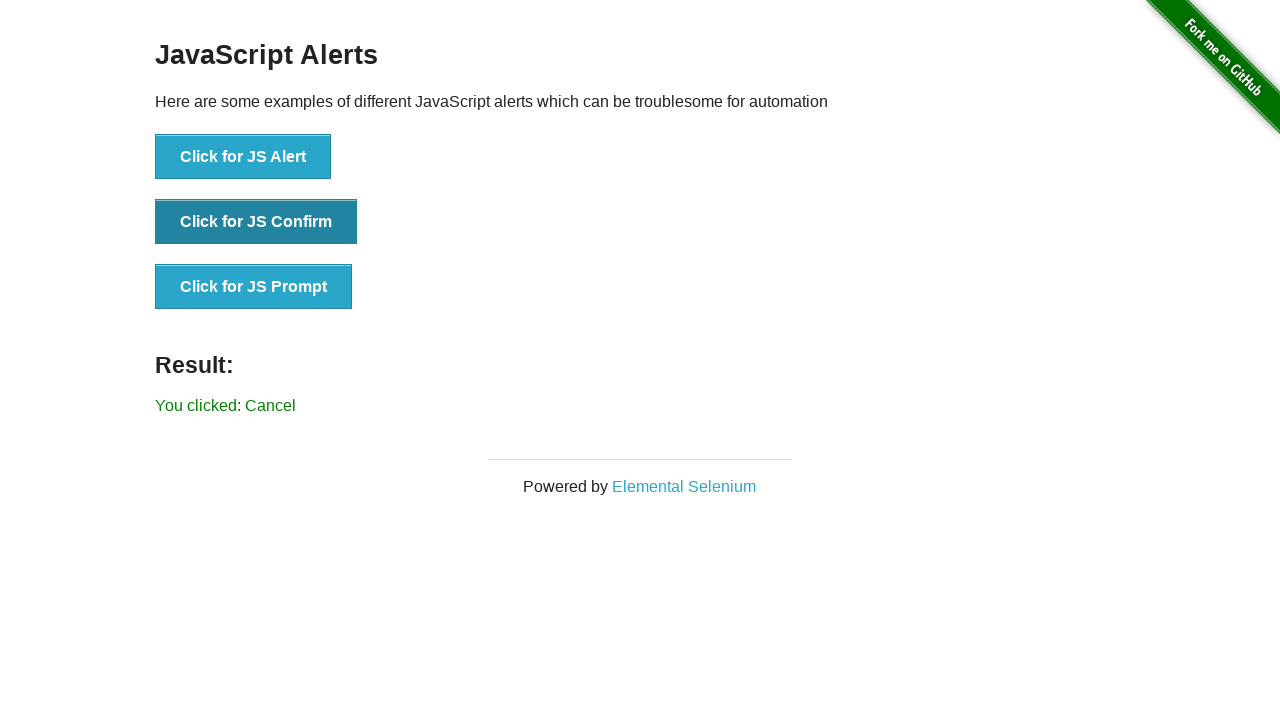

Confirmed result text appeared after dismissing dialog
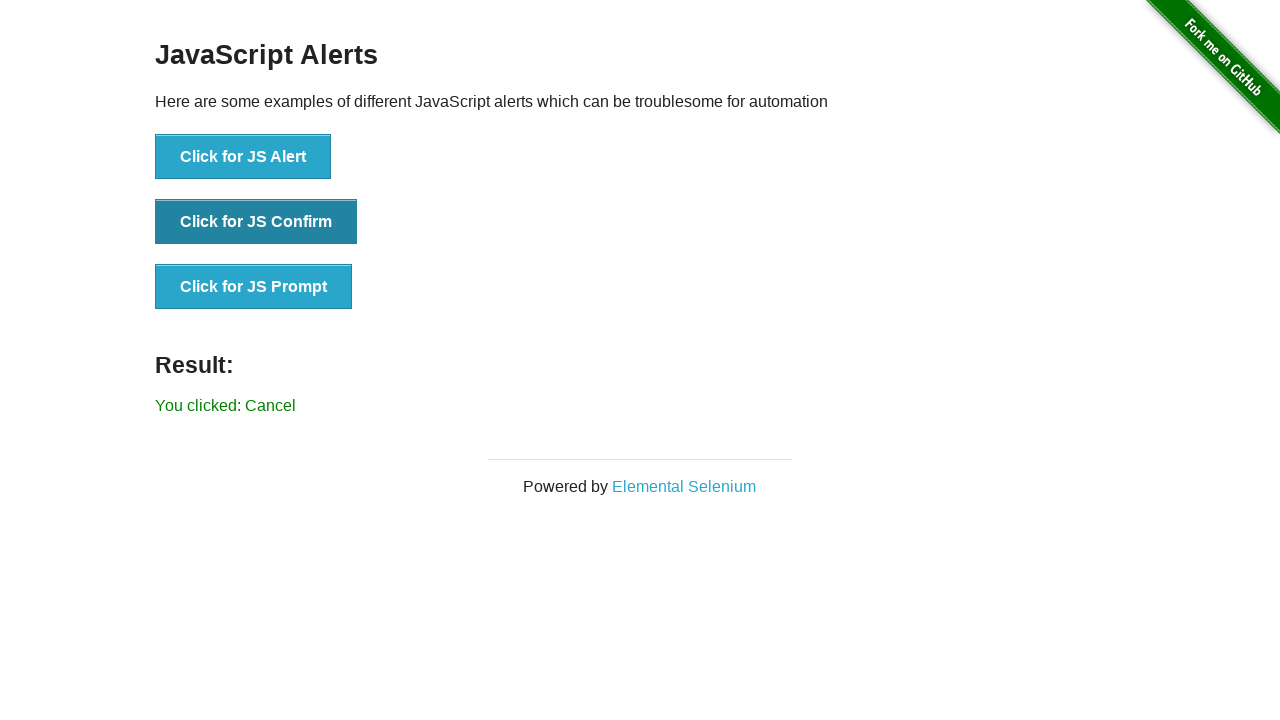

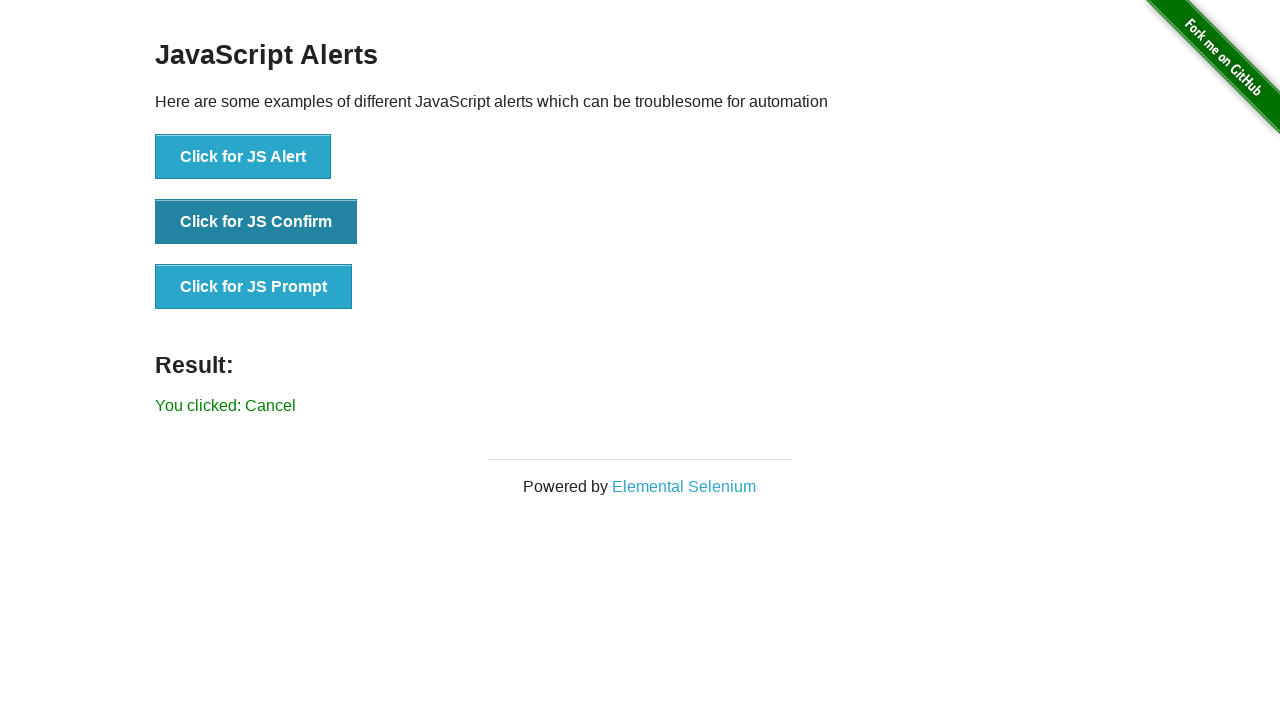